Tests clicking a primary button on a UI testing playground page that demonstrates class attribute selection challenges

Starting URL: http://uitestingplayground.com/classattr

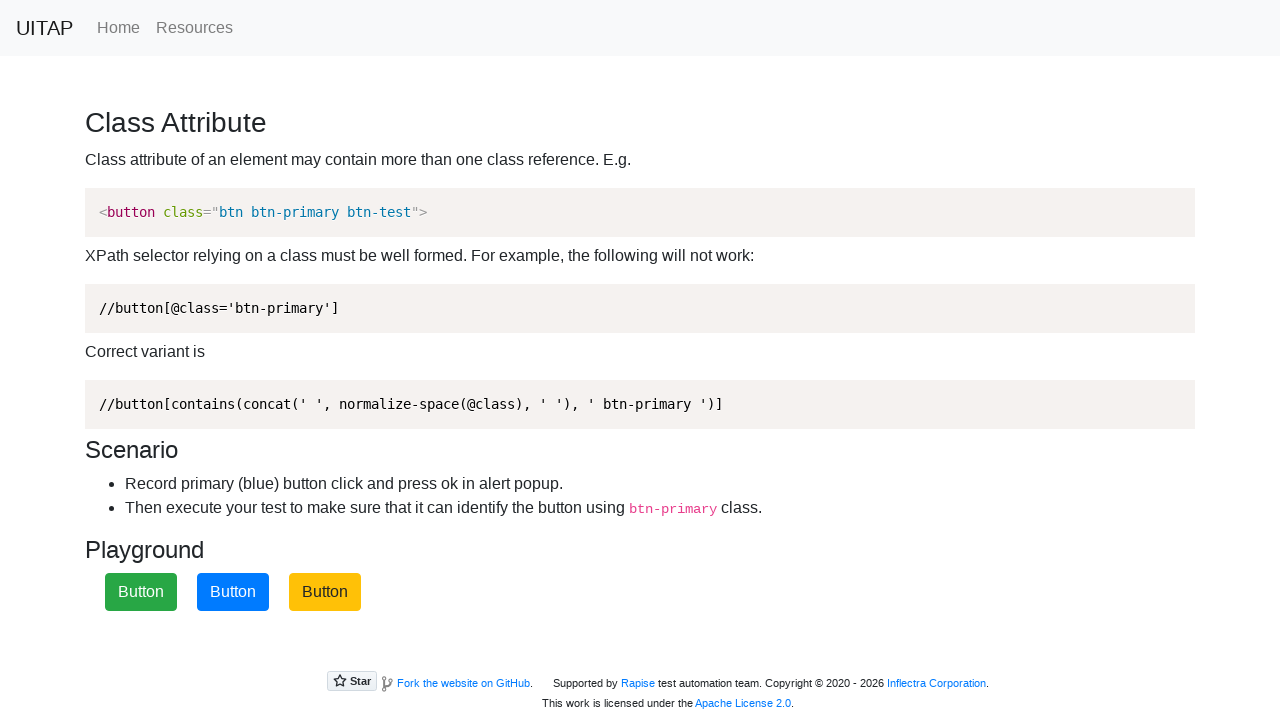

Navigated to UI Testing Playground class attribute selection page
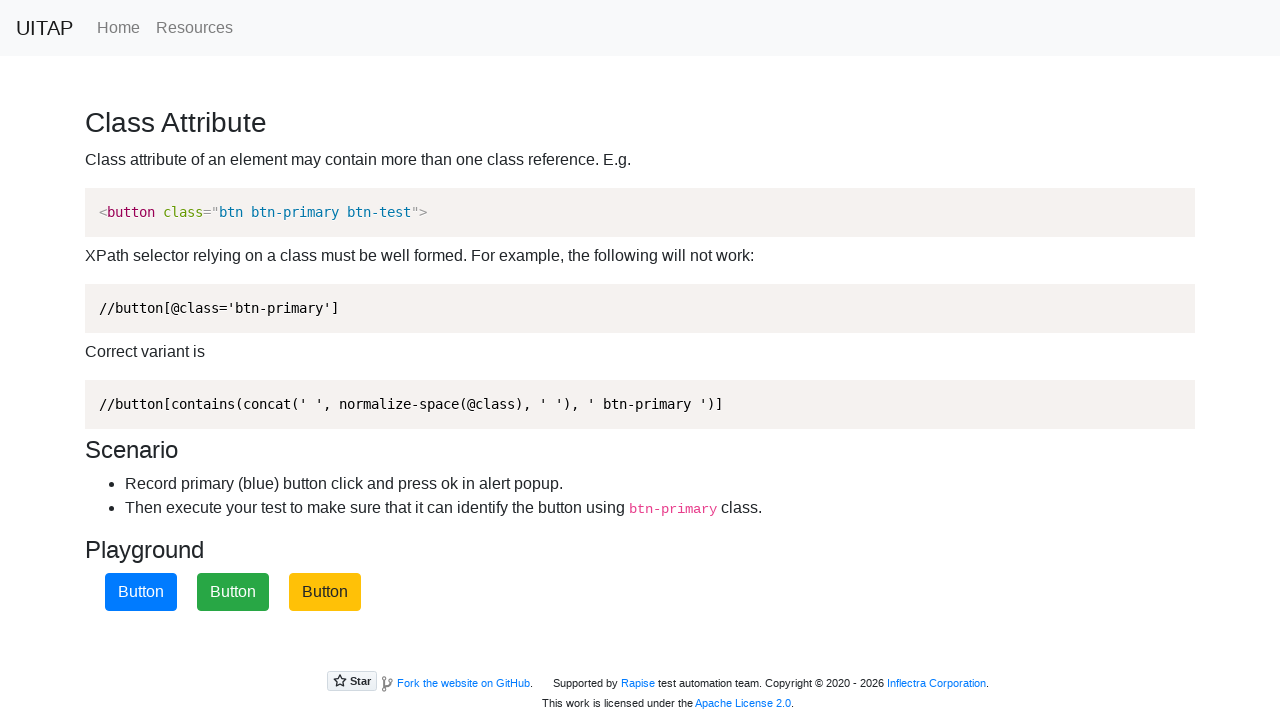

Clicked the primary button using class attribute selector at (141, 592) on .btn-primary
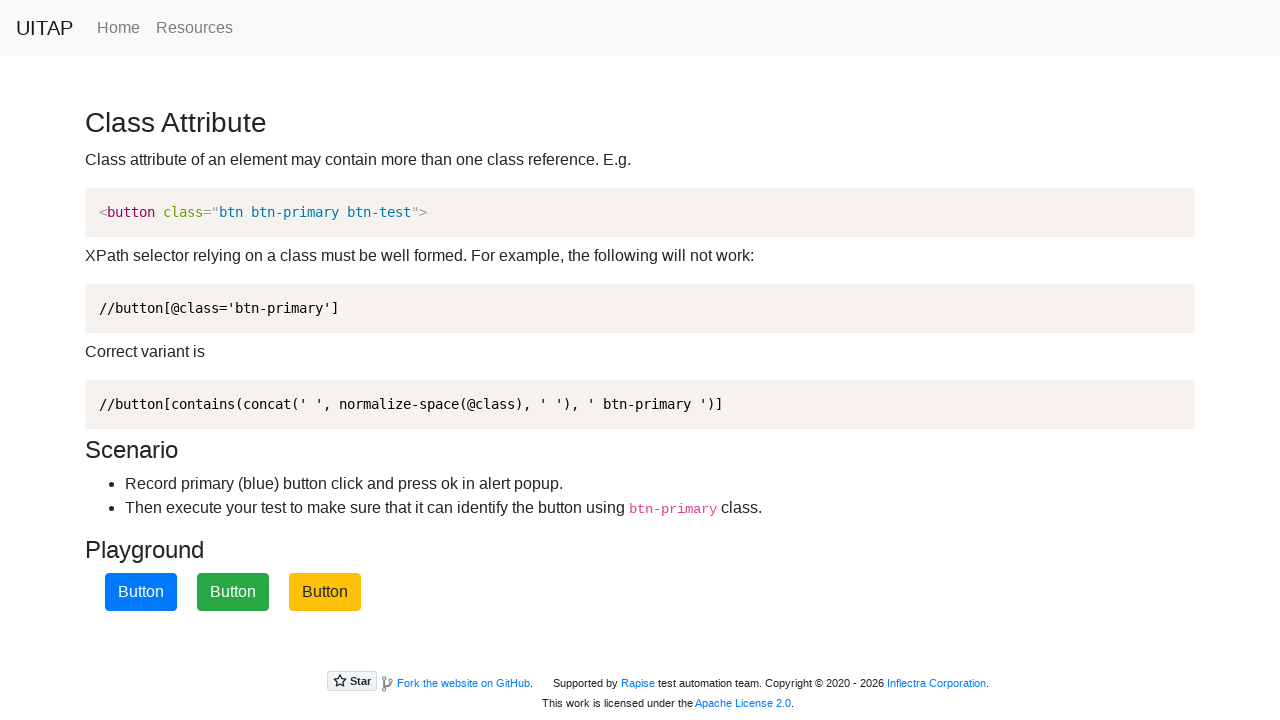

Waited 1000ms to observe button action result
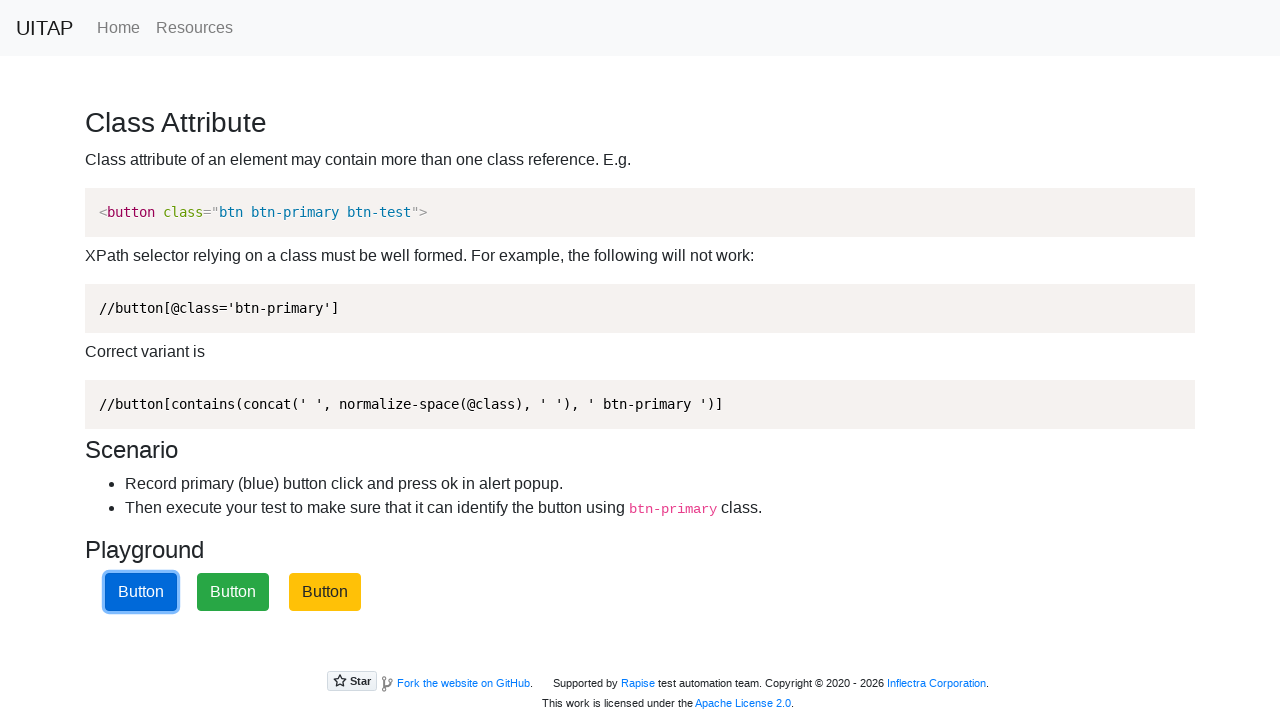

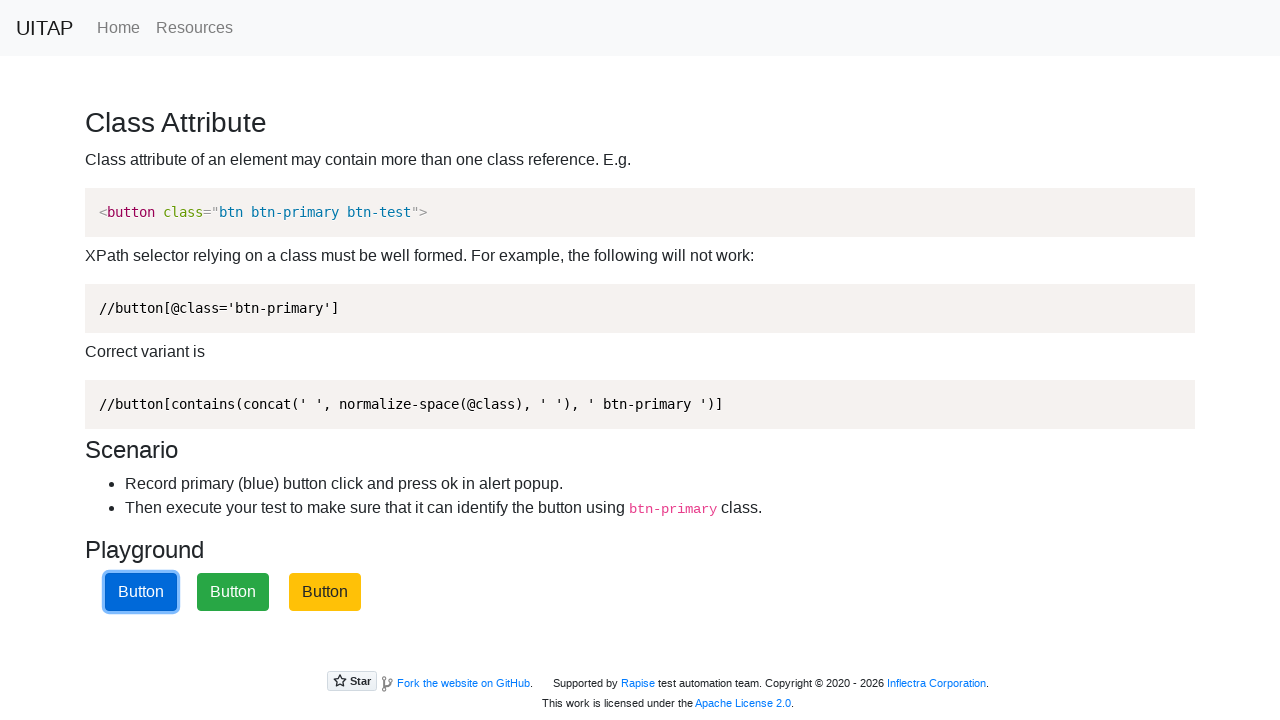